Navigates to OrangeHRM login page and verifies the page loads

Starting URL: https://opensource-demo.orangehrmlive.com/web/index.php/auth/login

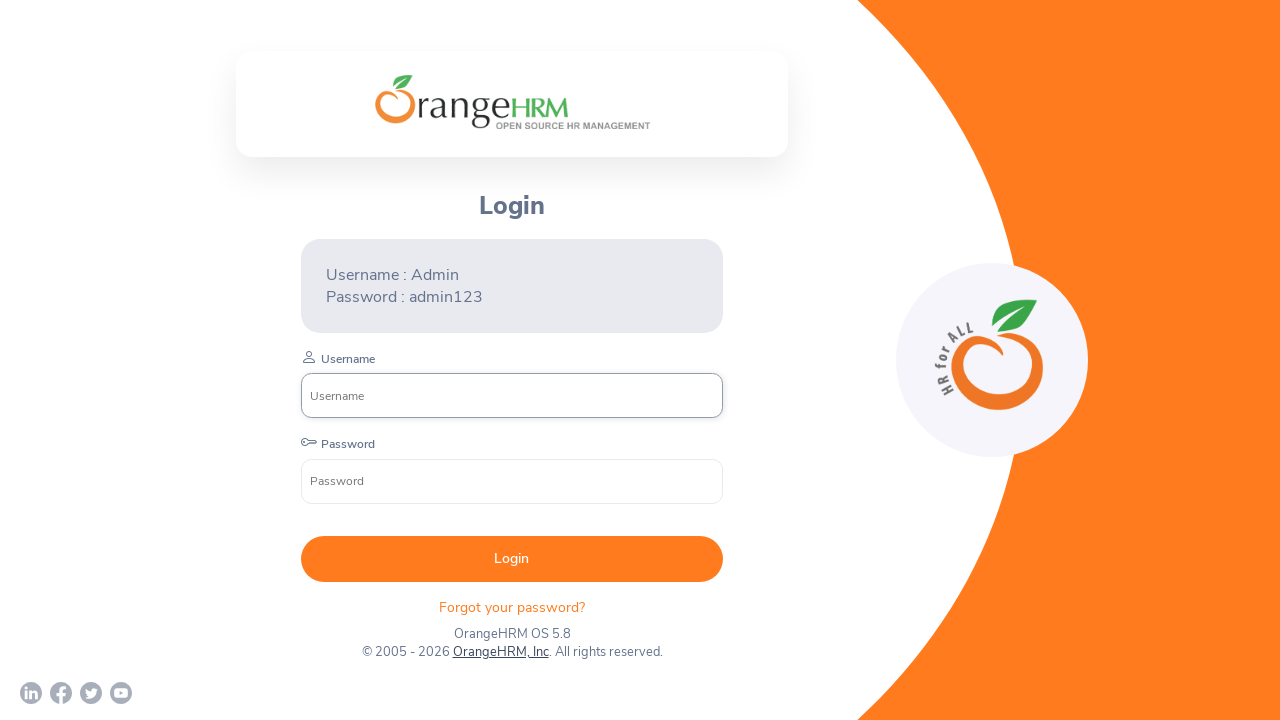

Waited for page to reach networkidle state
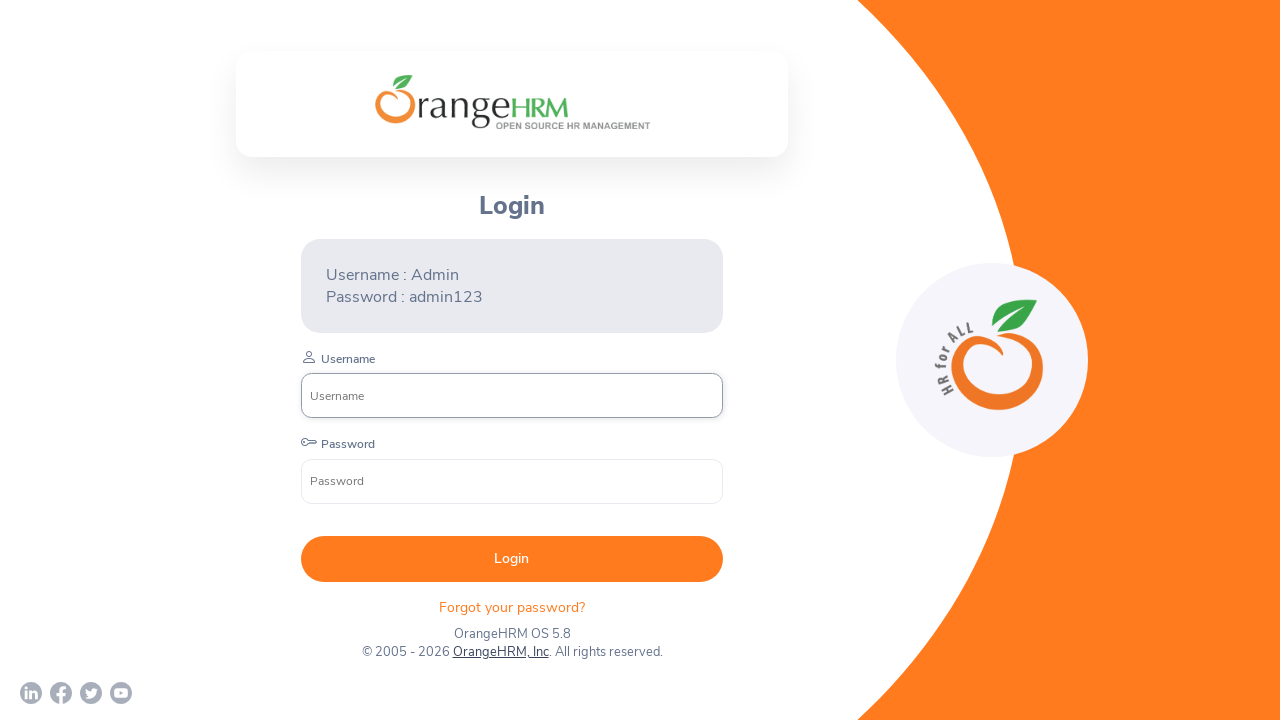

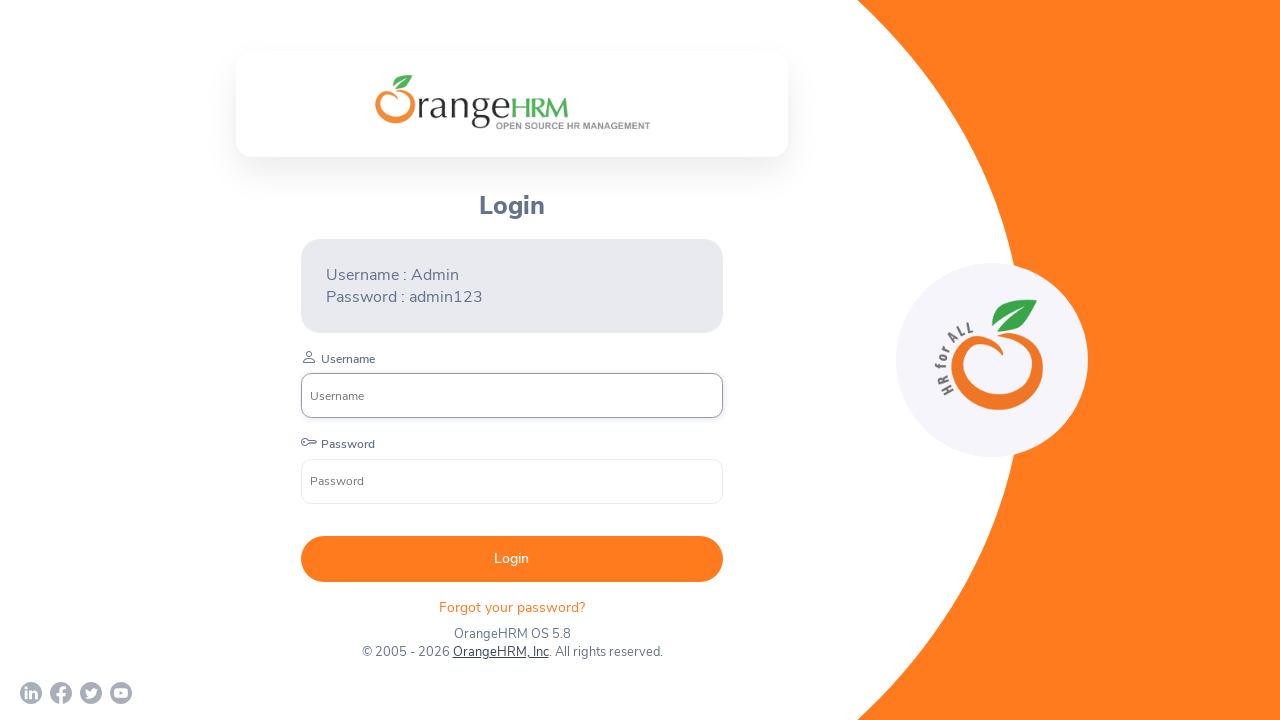